Tests browser navigation by opening YouTube, navigating to Flipkart, then using browser back/forward/refresh controls

Starting URL: https://www.youtube.com/

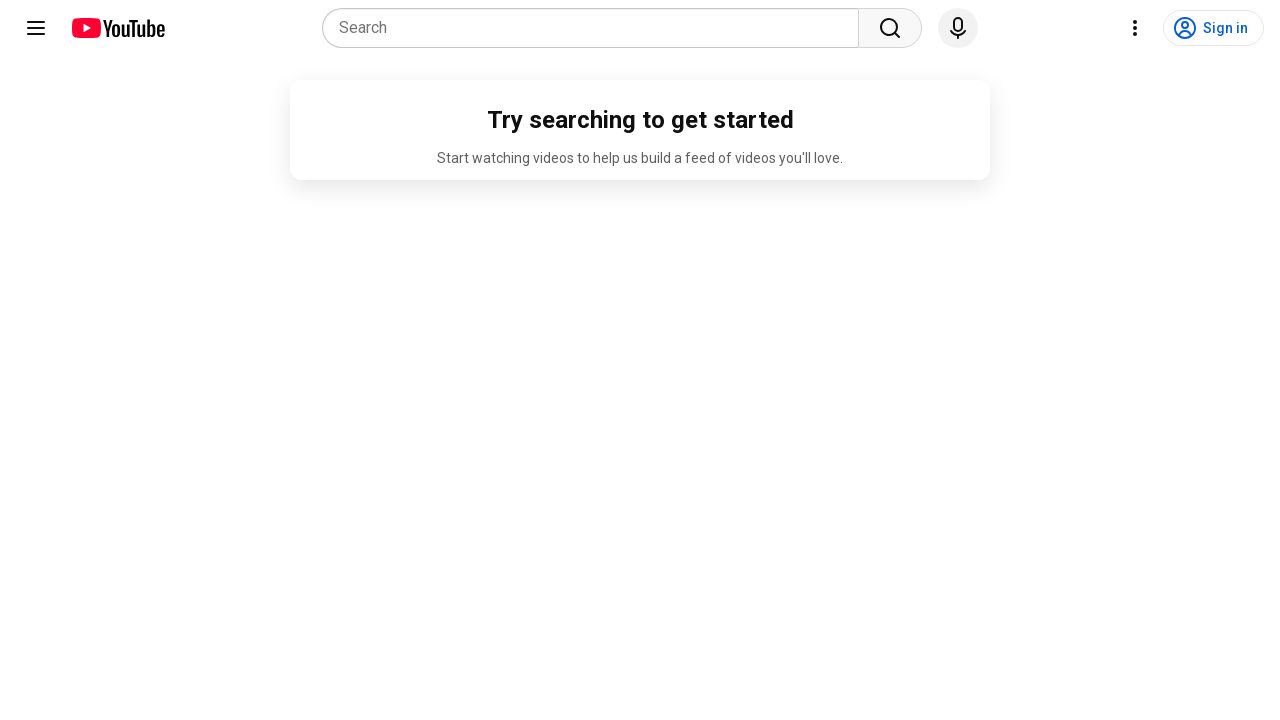

Navigated to Flipkart homepage
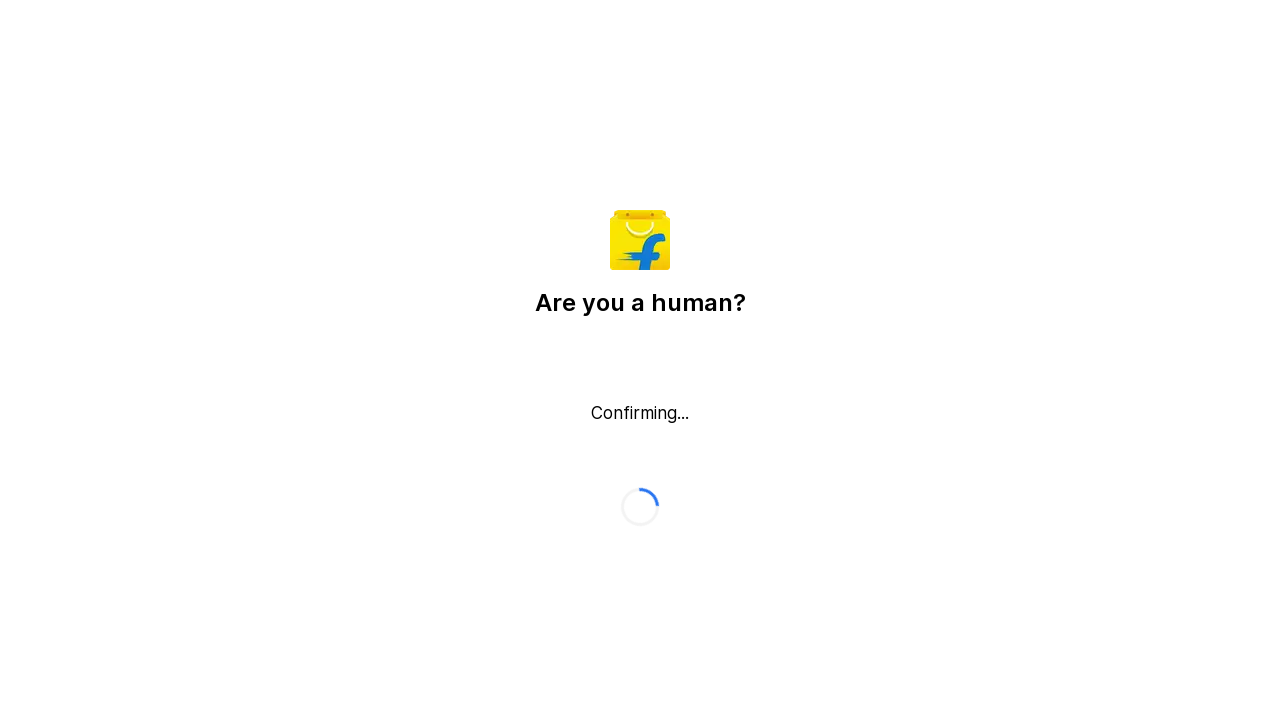

Navigated back to YouTube using browser back button
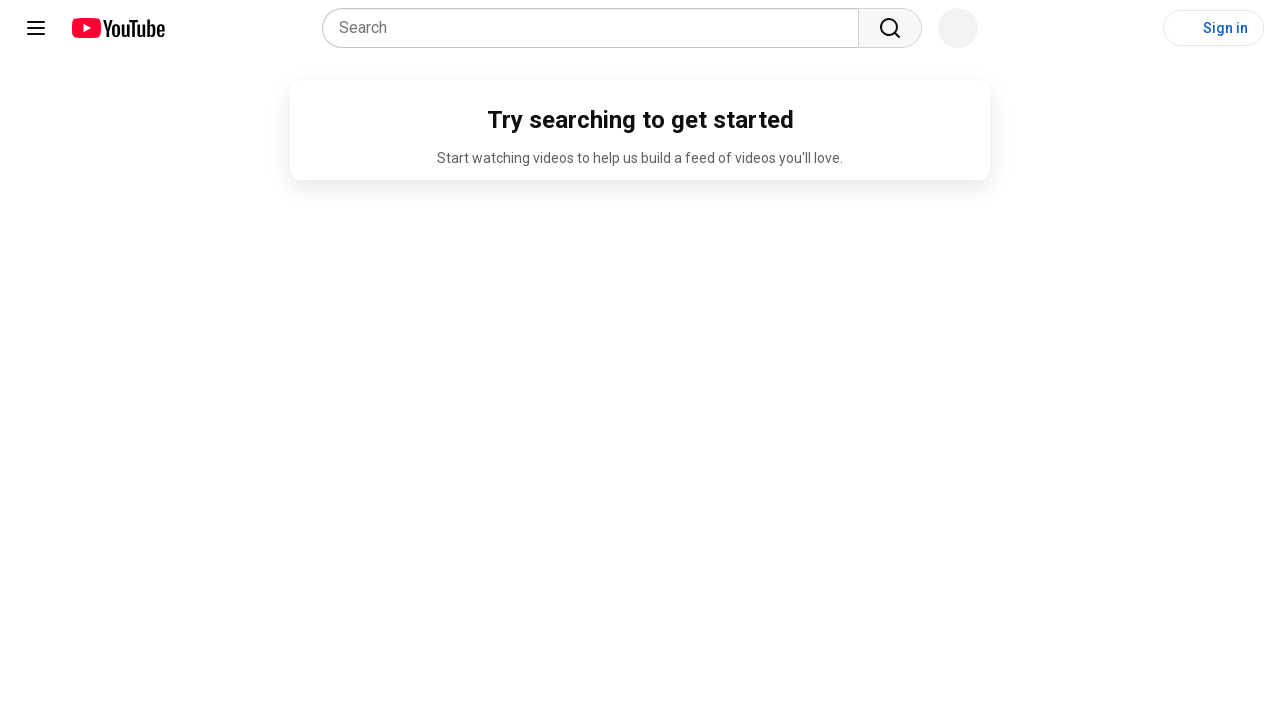

Navigated forward to Flipkart using browser forward button
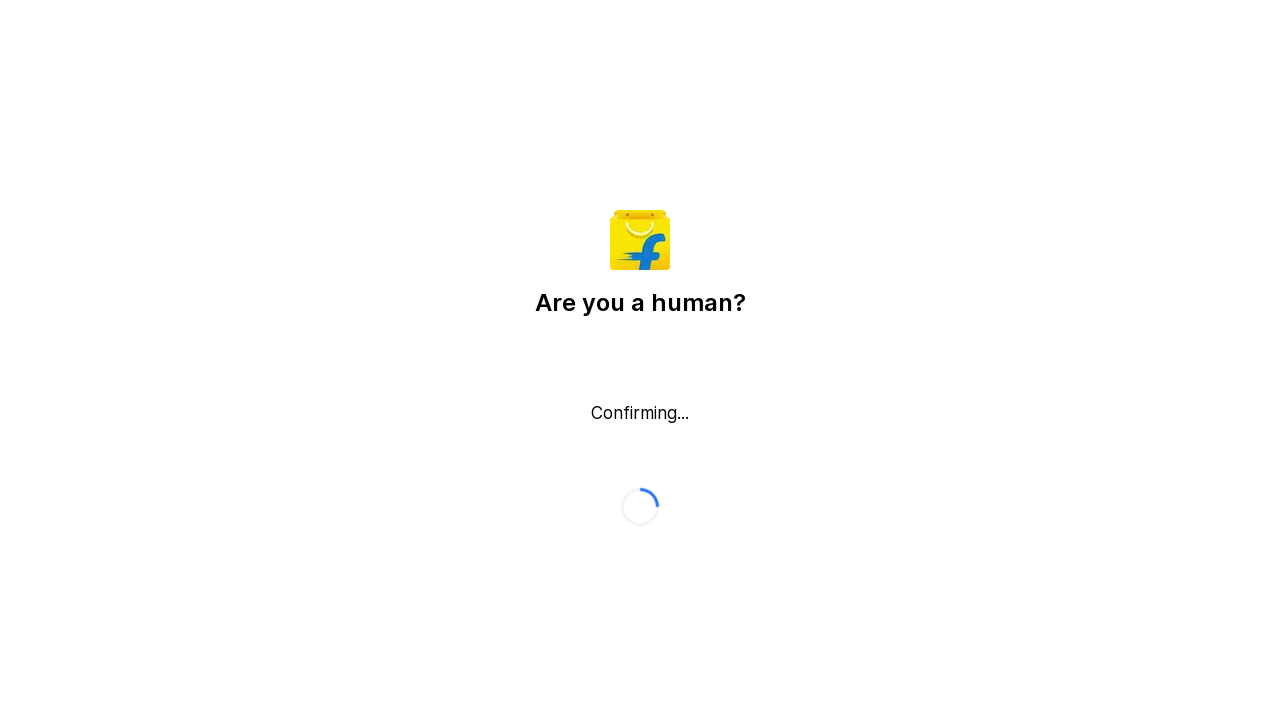

Refreshed the current Flipkart page
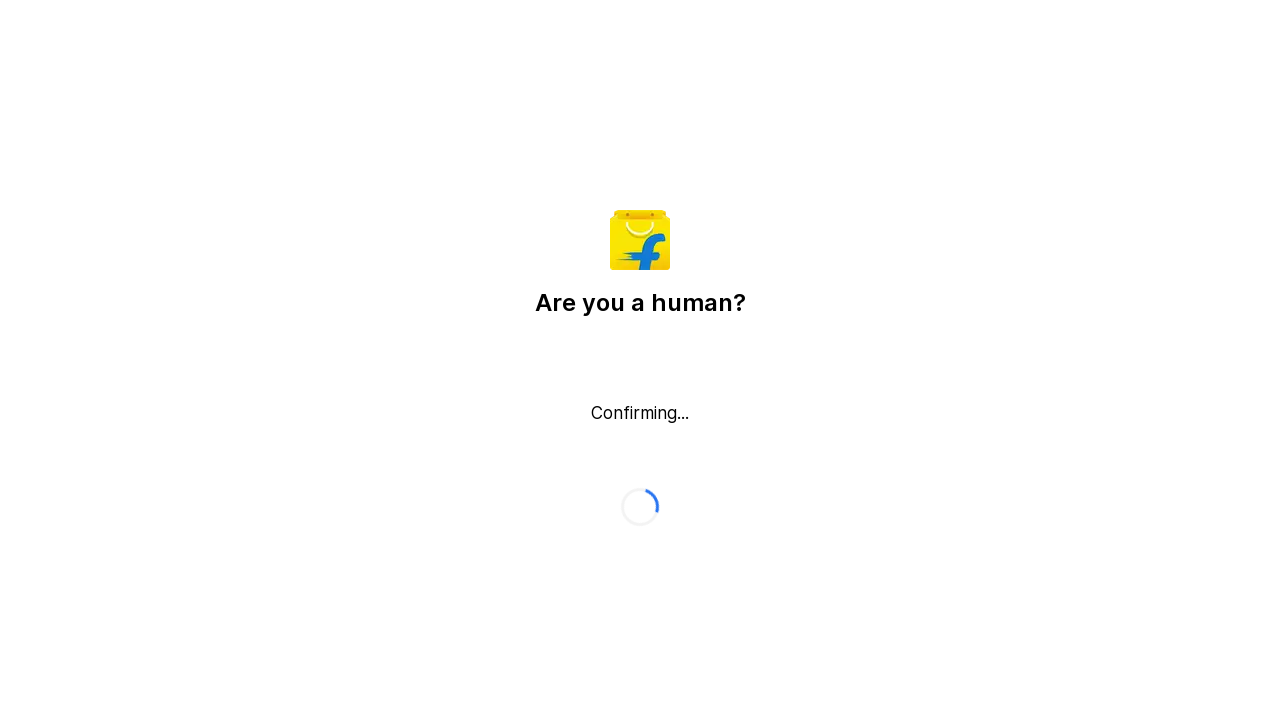

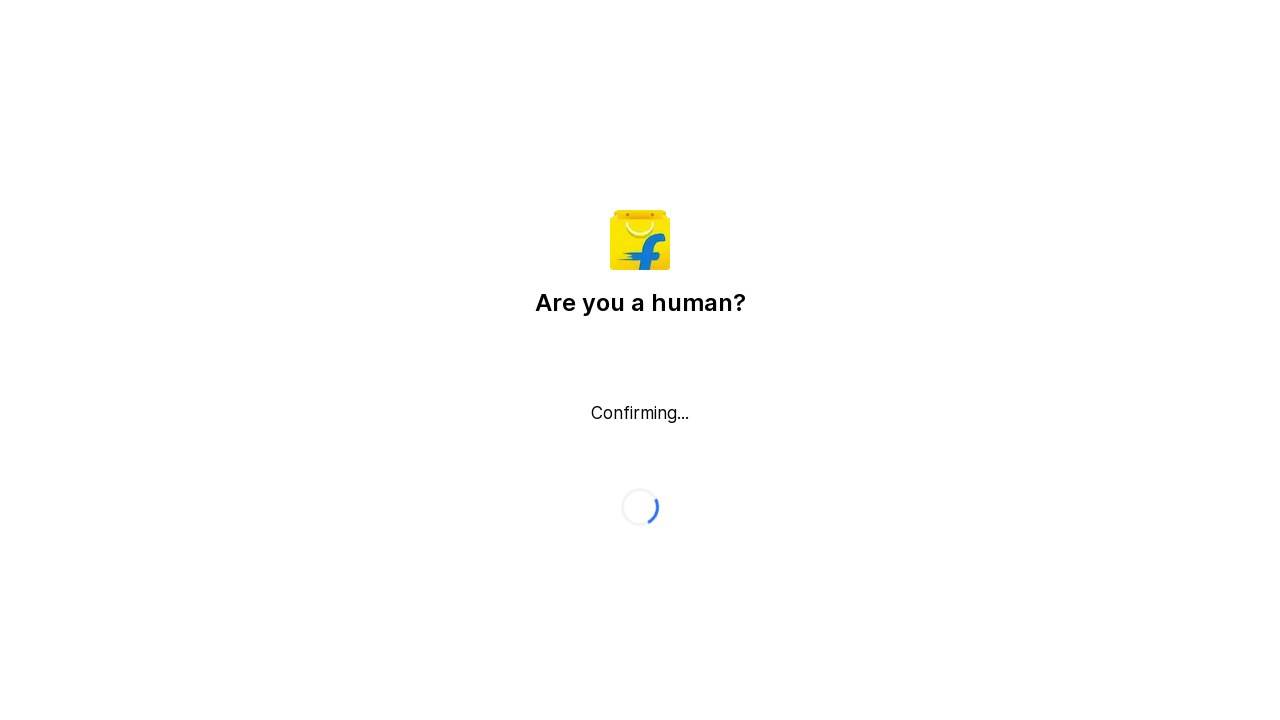